Navigates to a webpage and modifies all paragraph elements' text content using JavaScript execution

Starting URL: https://guilhermemuller.com.br/ead/html-css-na-pratica/pagina-html-basica

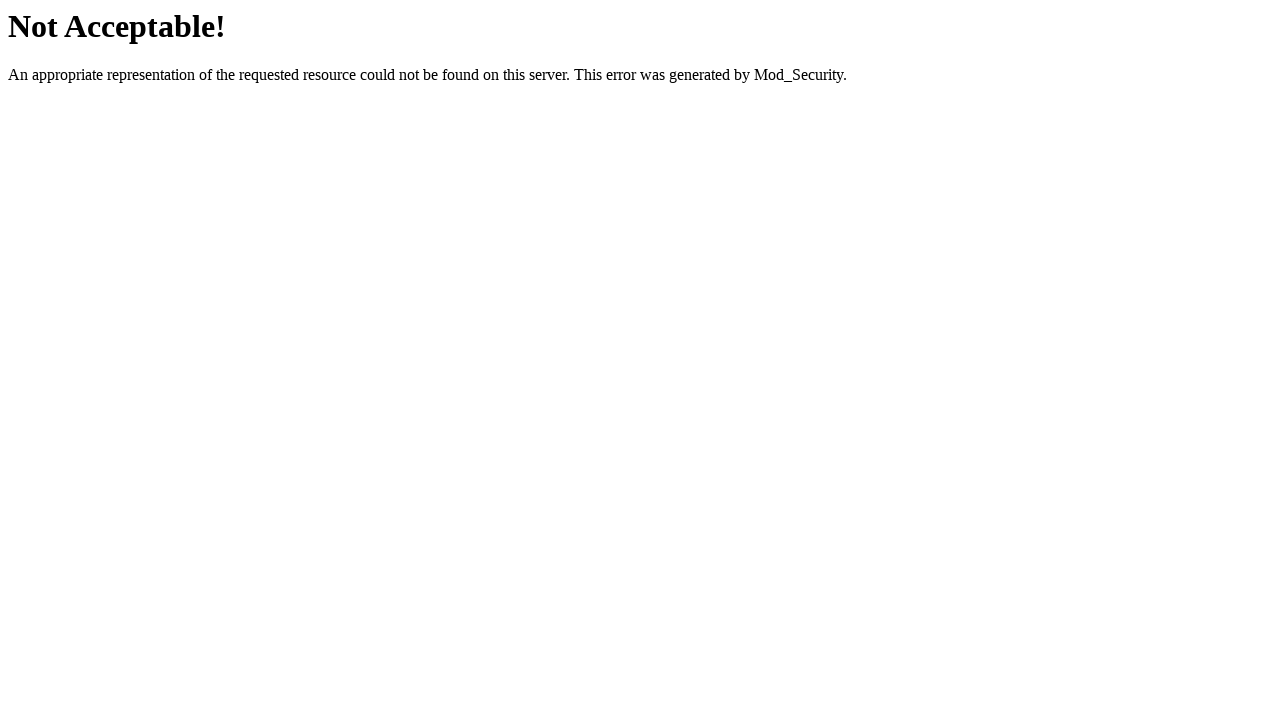

Waited for page to load (3500ms timeout)
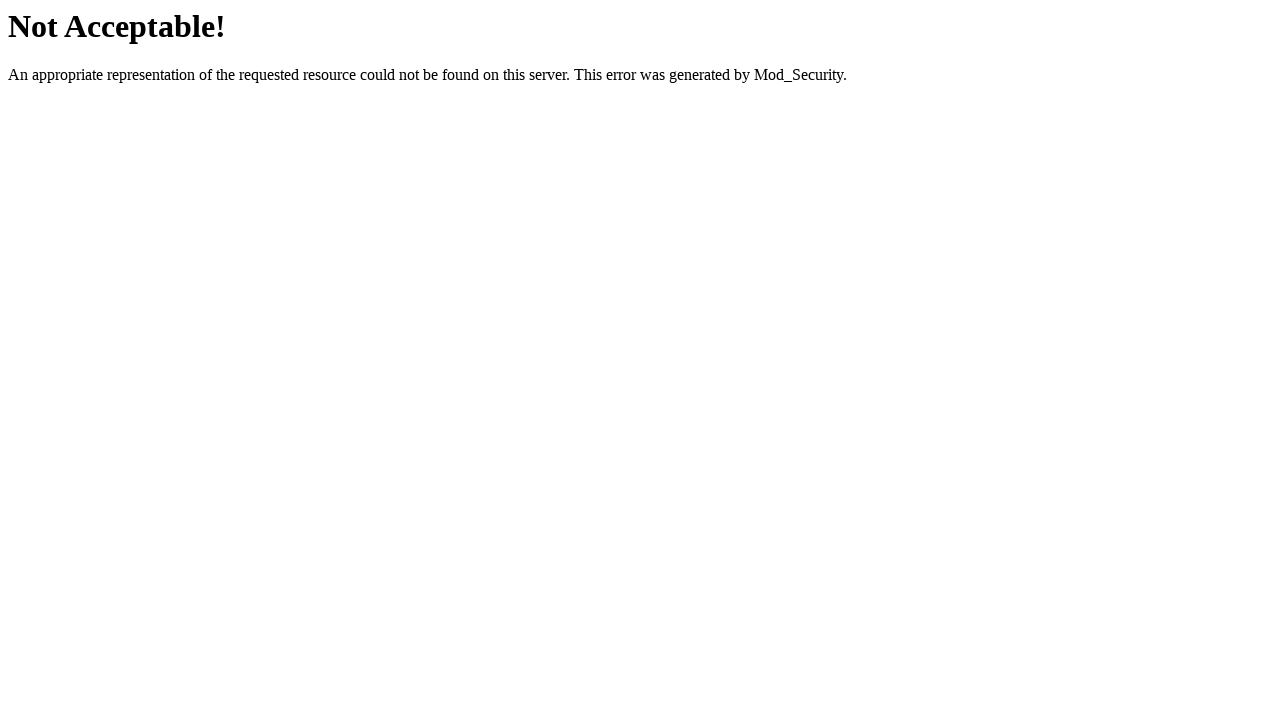

Modified all paragraph elements' text content to 'Texto alterado' using JavaScript execution
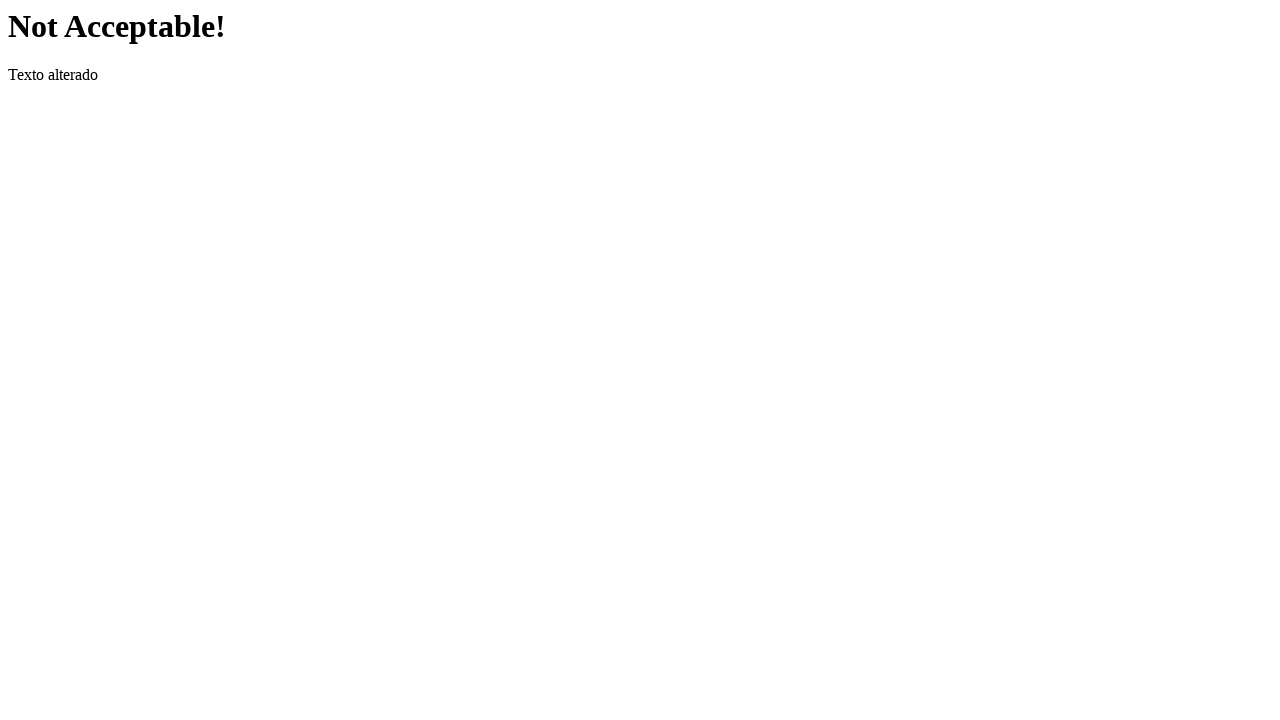

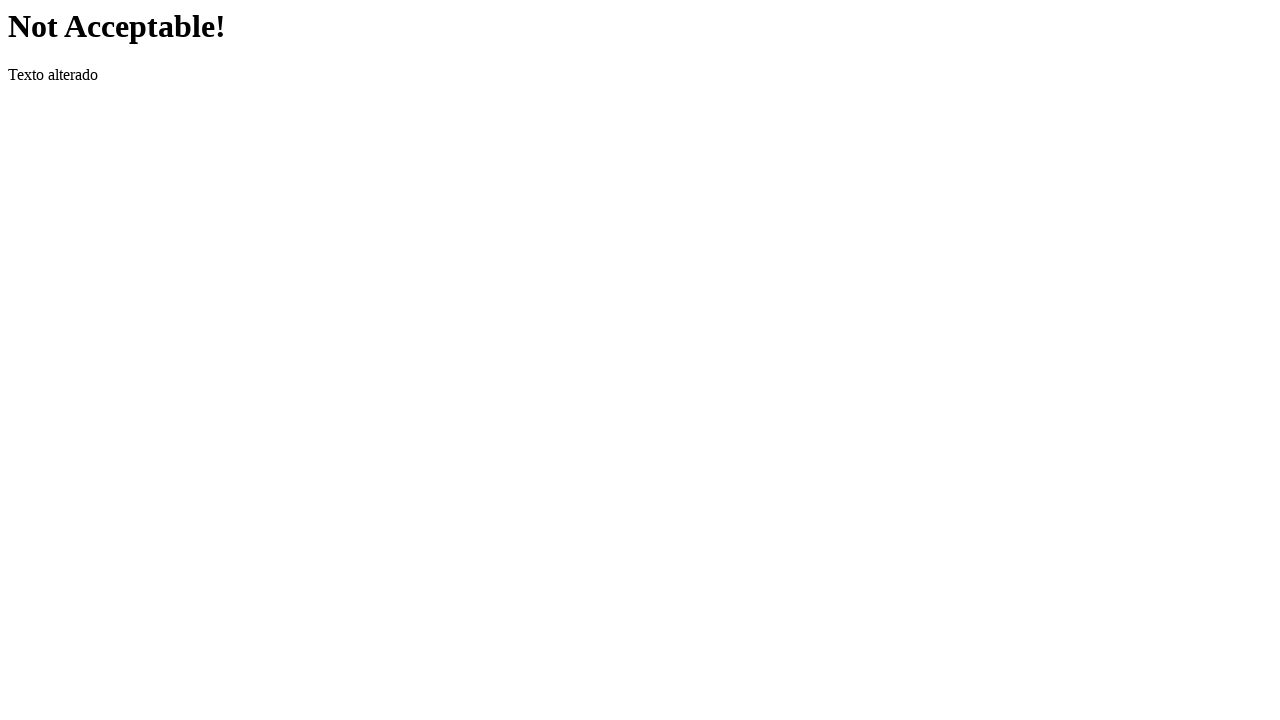